Tests color picker functionality by setting different color values using both direct input and JavaScript execution

Starting URL: https://www.selenium.dev/selenium/web/web-form.html

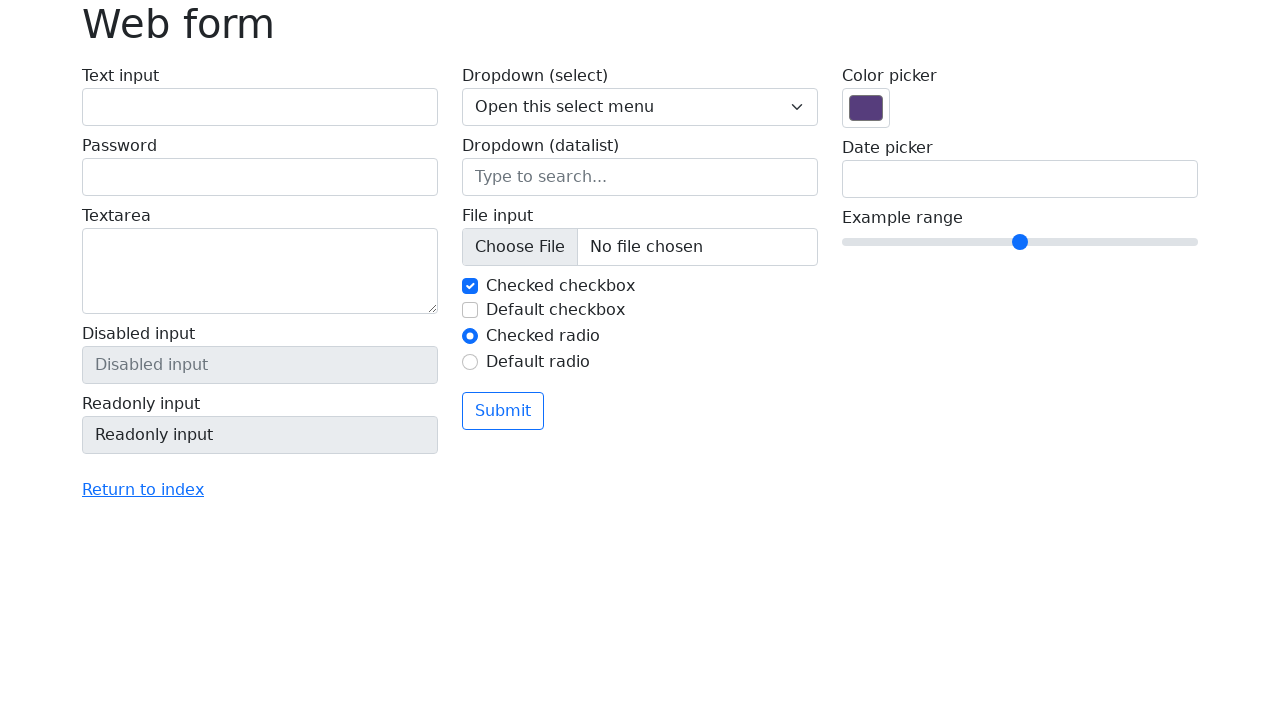

Located color picker input element
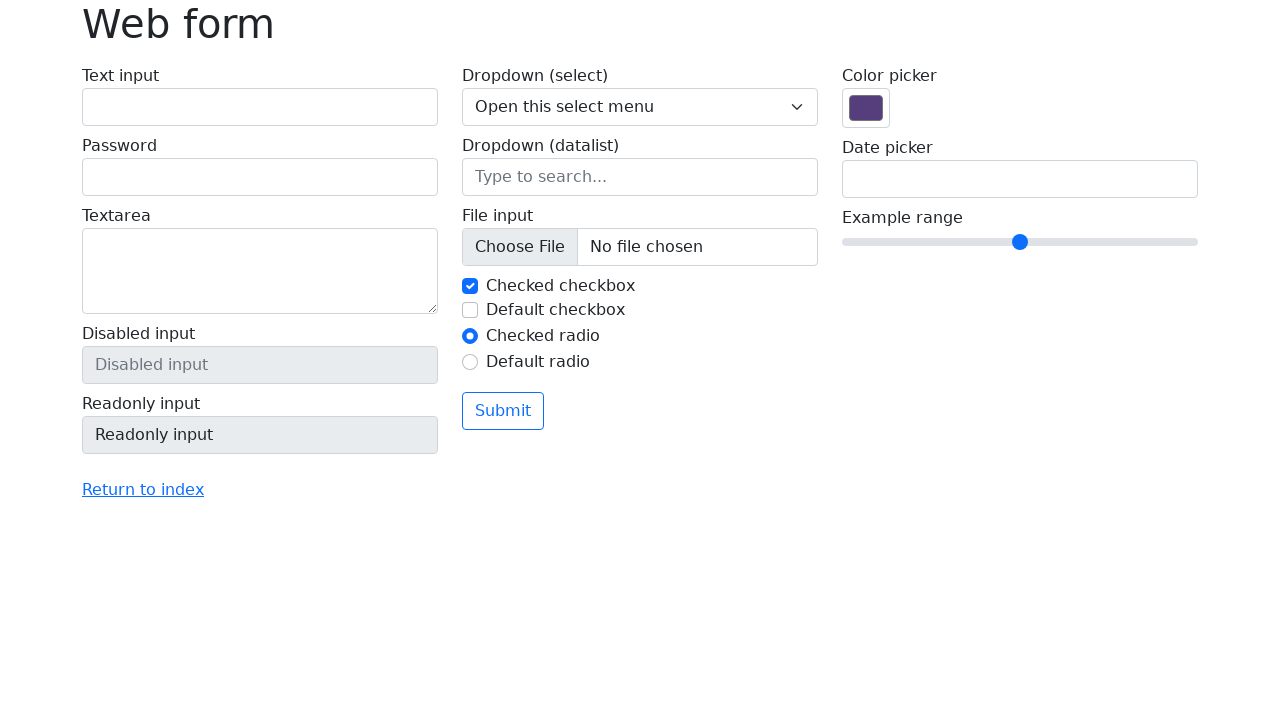

Filled color picker with orange color (#ff5733) on input[name='my-colors']
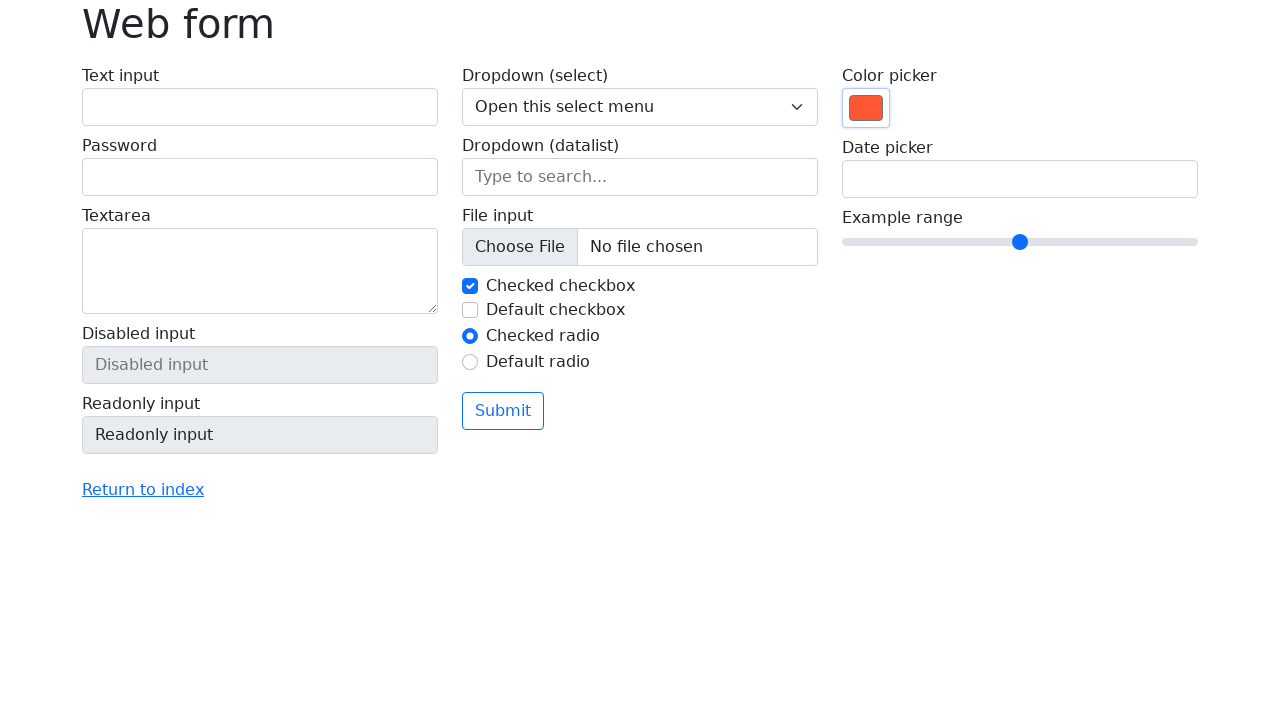

Verified color picker value is orange (#ff5733)
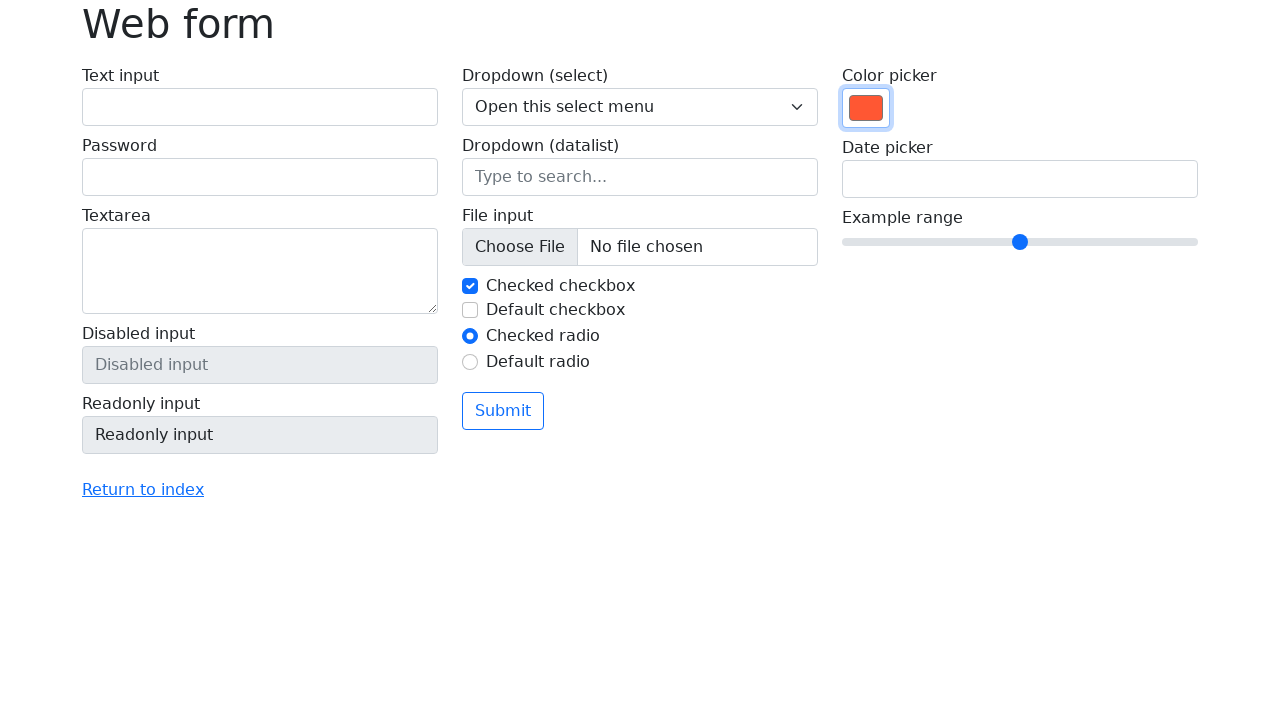

Updated color picker to green (#33ff57) using JavaScript execution
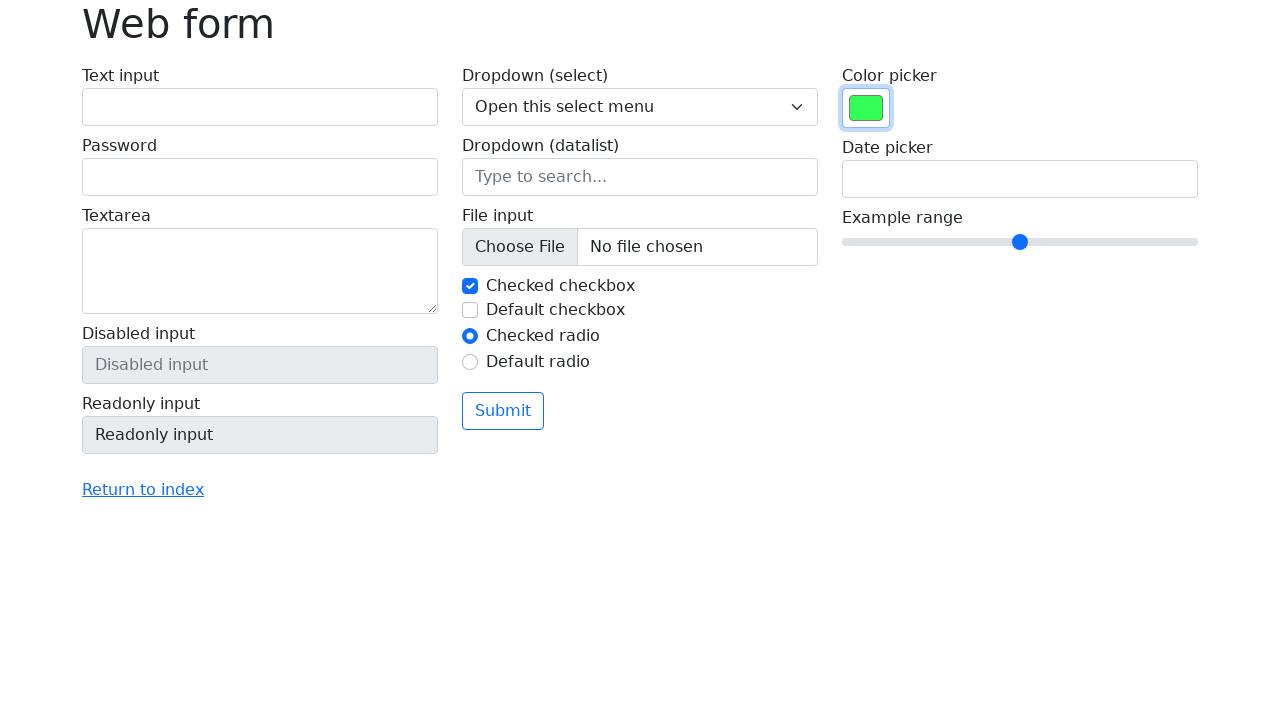

Verified color picker value is green (#33ff57)
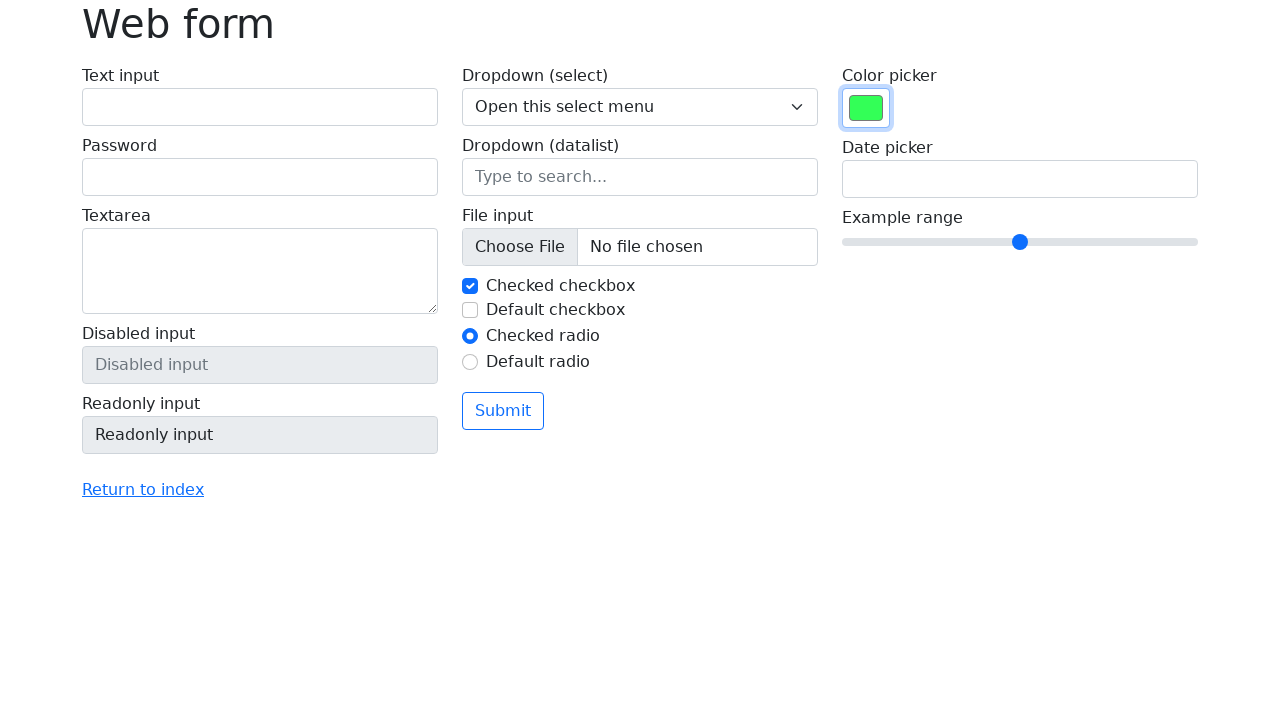

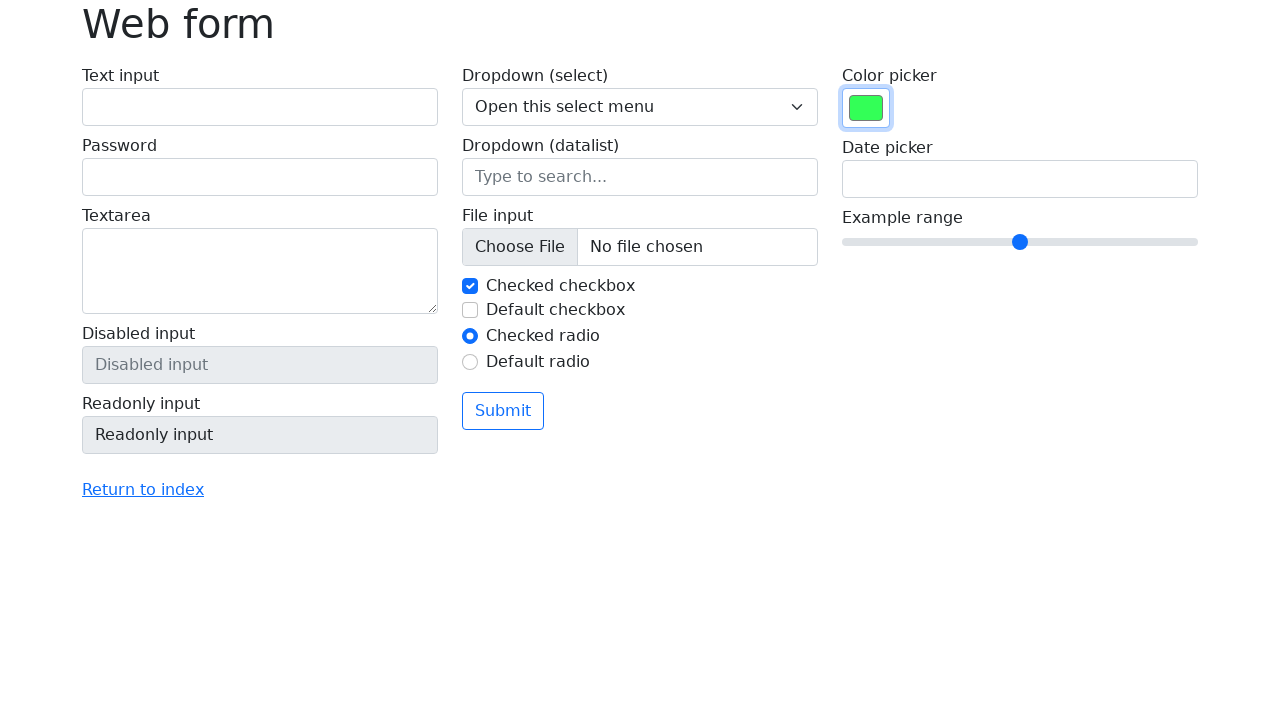